Tests add/remove elements functionality by clicking Add Element 5 times, then clicking Delete on 3 different buttons.

Starting URL: https://the-internet.herokuapp.com/add_remove_elements/

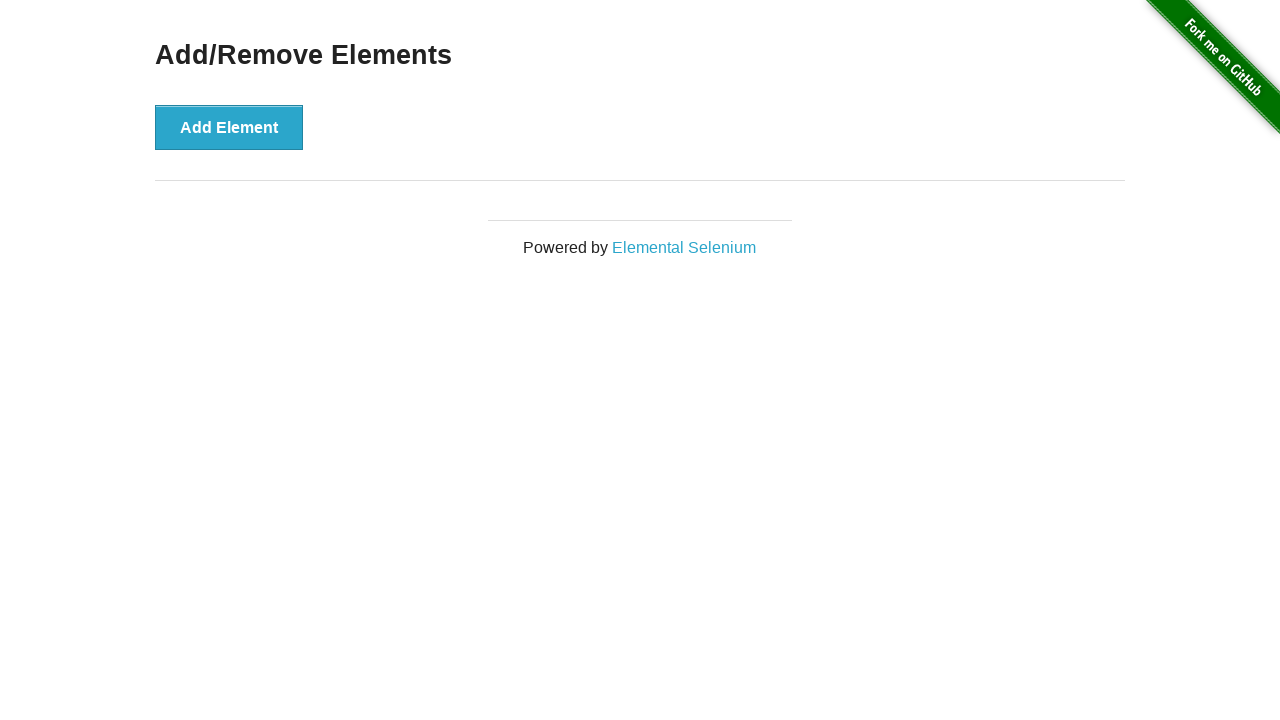

Navigated to add/remove elements page
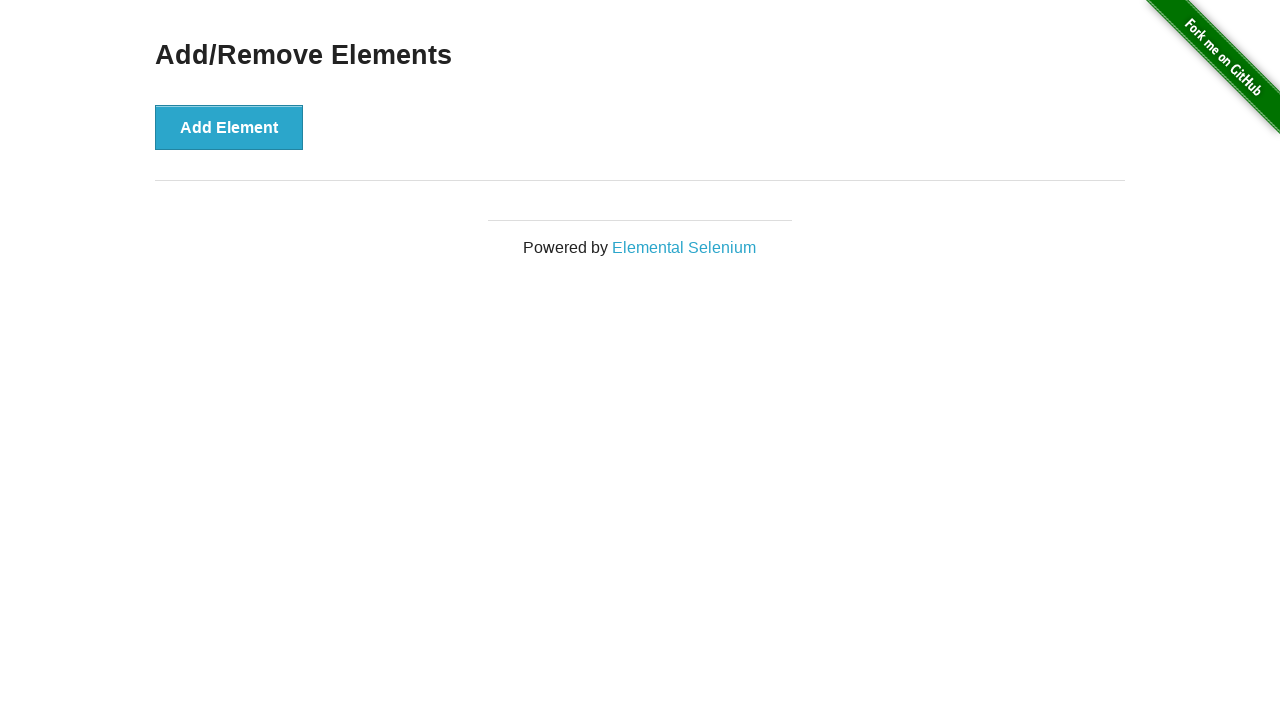

Clicked Add Element button (click 1 of 5) at (229, 127) on xpath=//button[text()='Add Element']
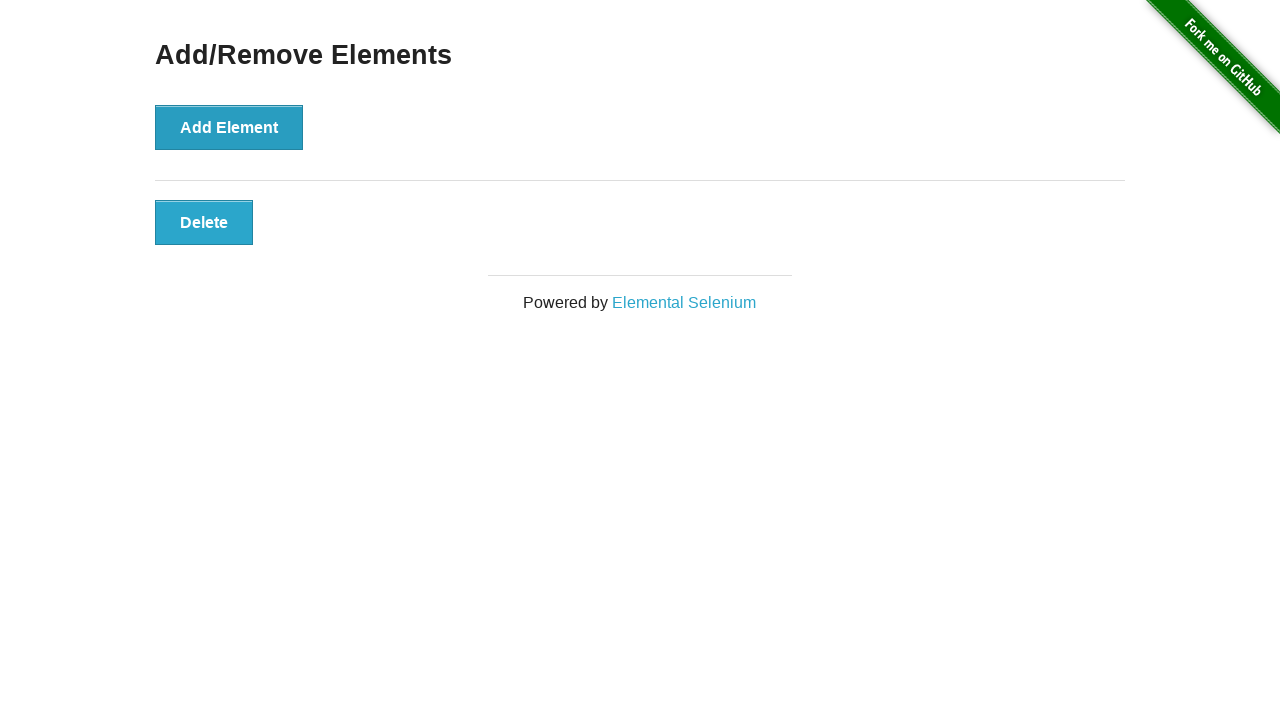

Clicked Add Element button (click 2 of 5) at (229, 127) on xpath=//button[text()='Add Element']
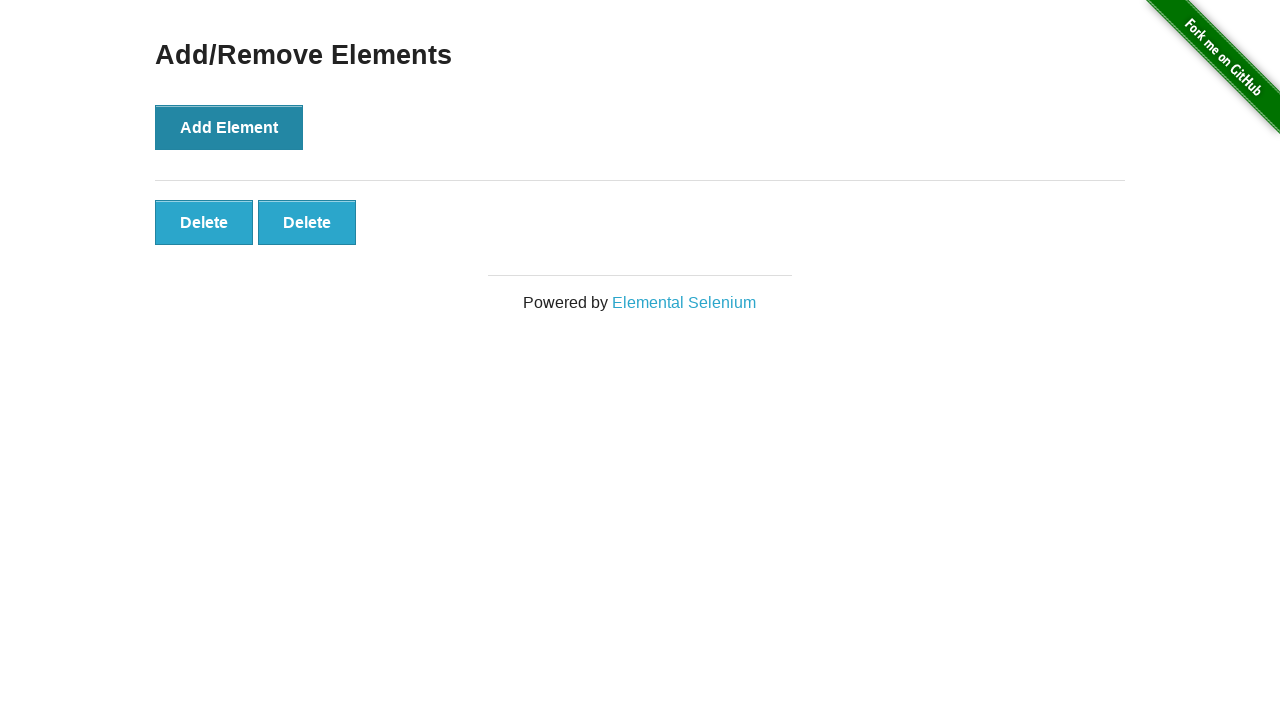

Clicked Add Element button (click 3 of 5) at (229, 127) on xpath=//button[text()='Add Element']
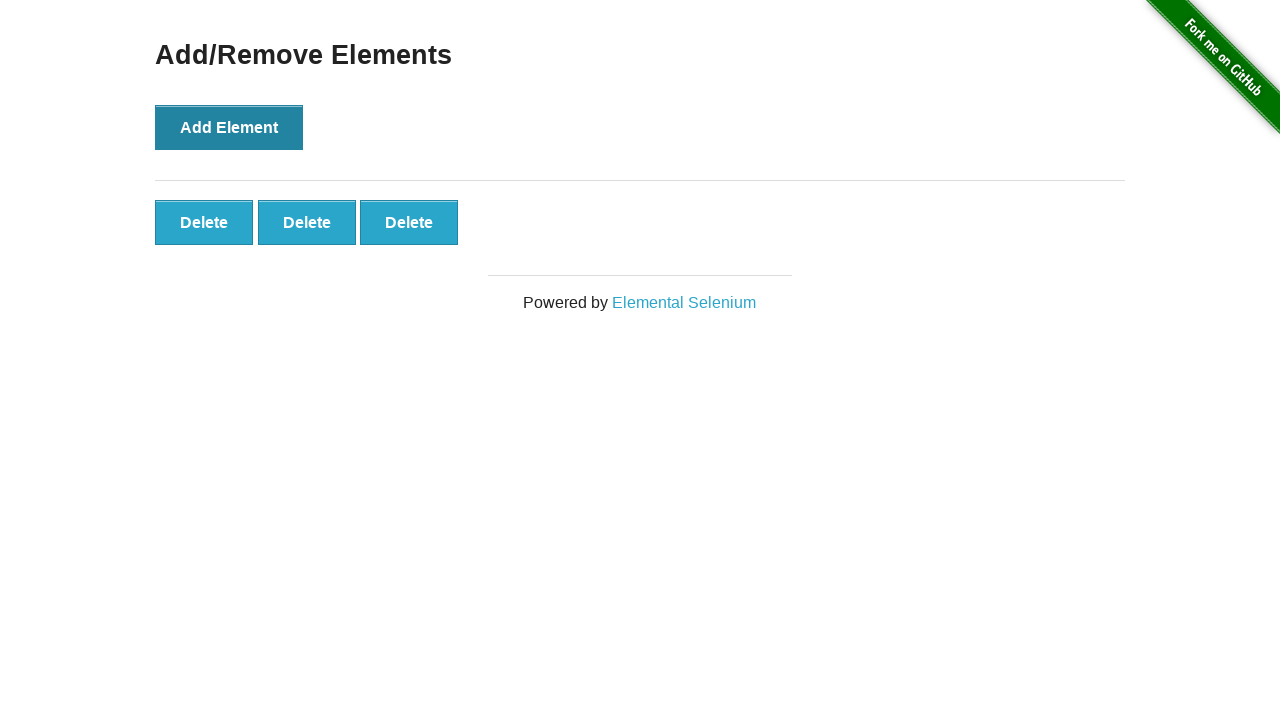

Clicked Add Element button (click 4 of 5) at (229, 127) on xpath=//button[text()='Add Element']
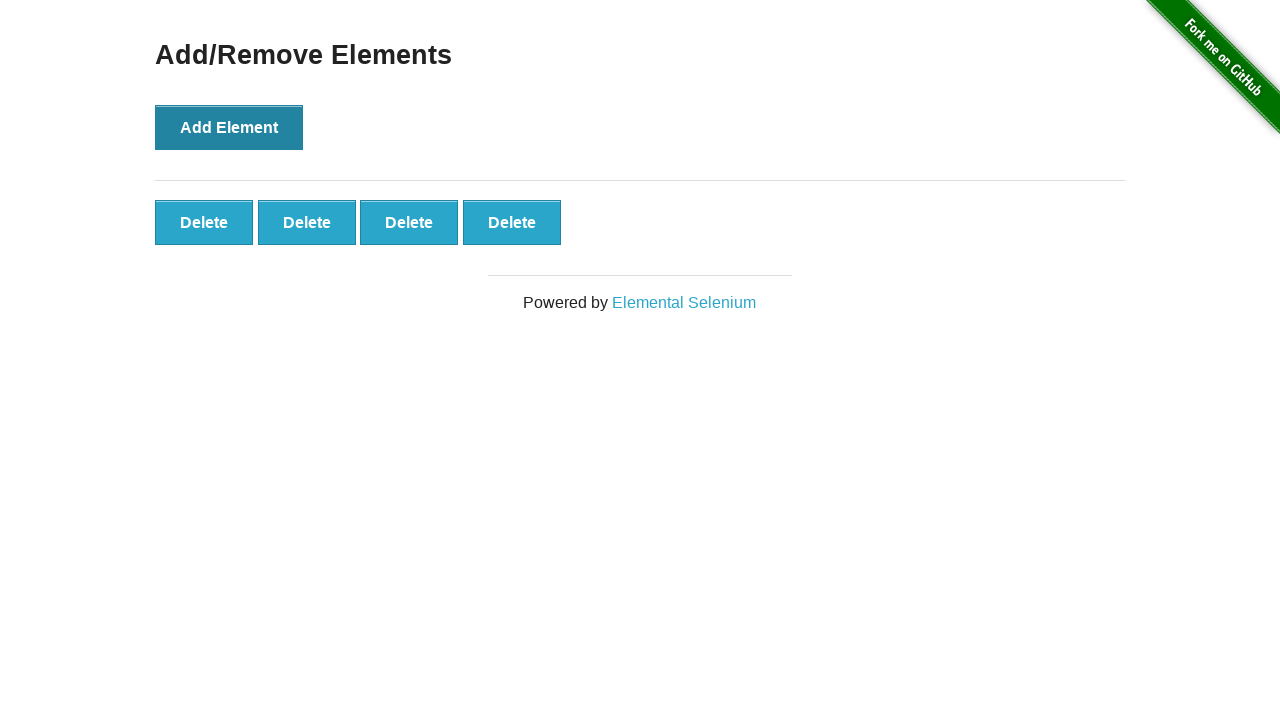

Clicked Add Element button (click 5 of 5) at (229, 127) on xpath=//button[text()='Add Element']
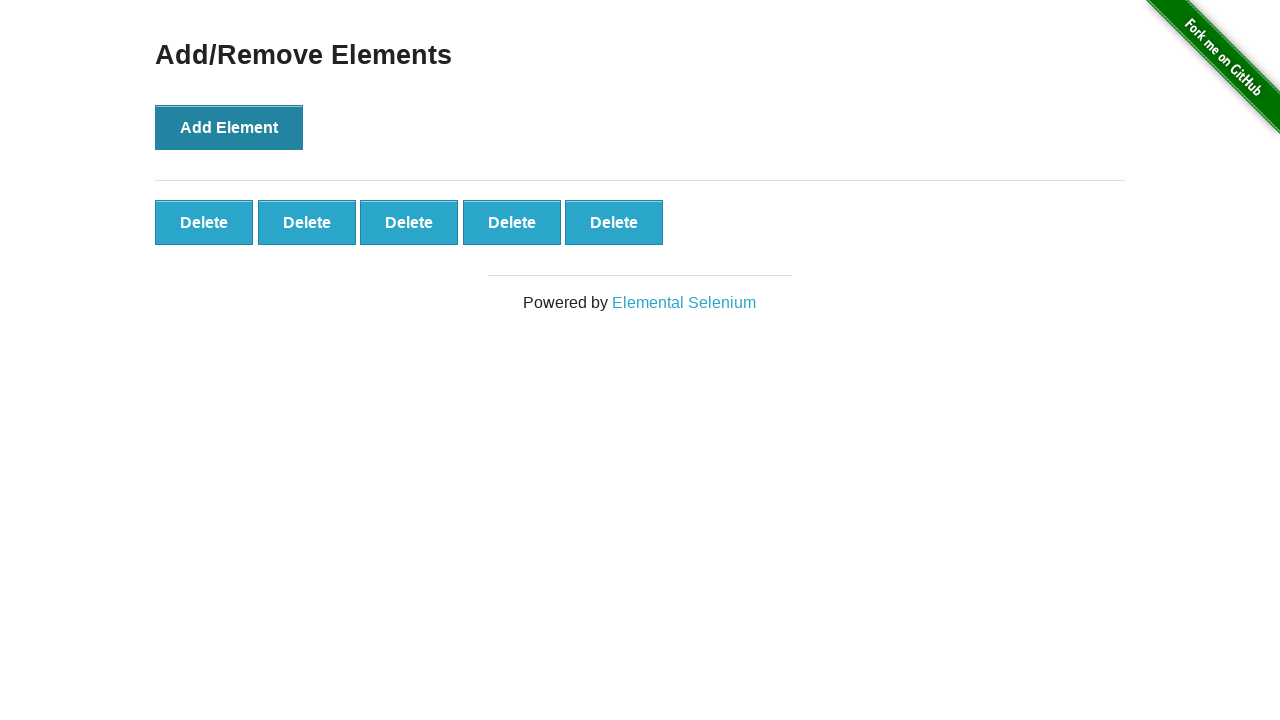

Deleted 5th element at (614, 222) on xpath=//div[@id='elements']/* >> nth=4
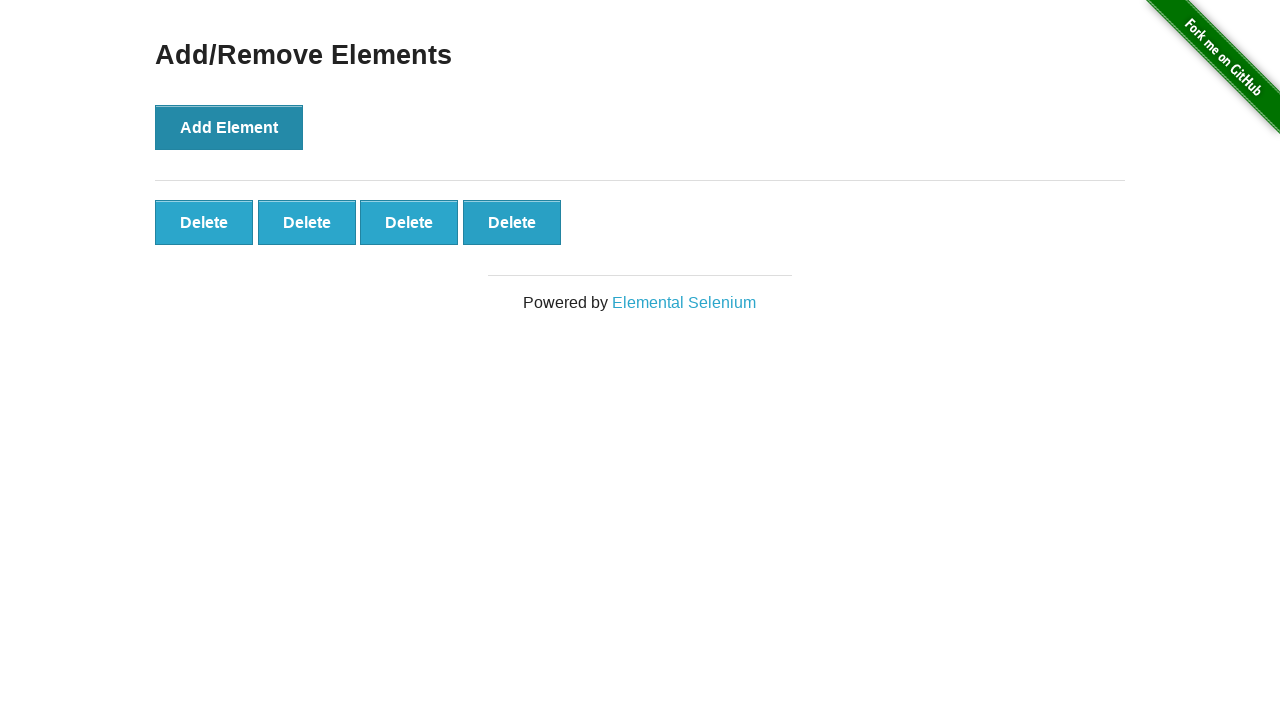

Deleted 1st element at (204, 222) on xpath=//div[@id='elements']/* >> nth=0
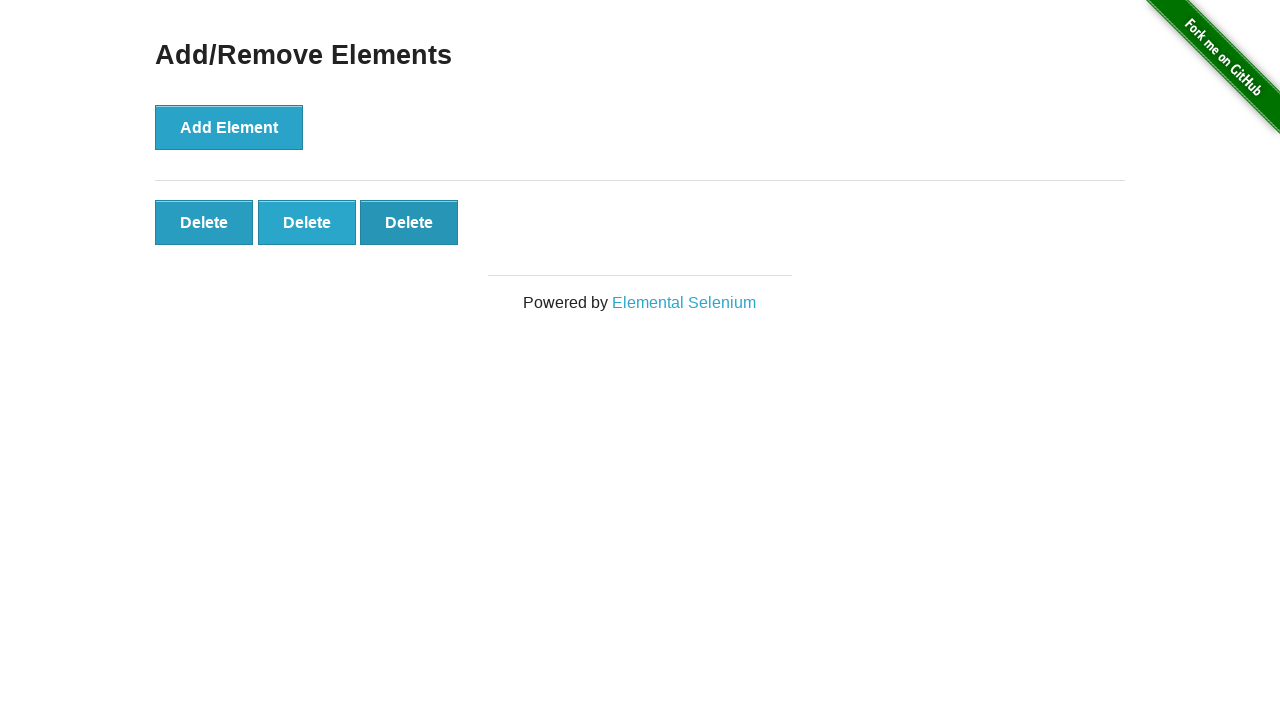

Deleted 3rd remaining element (index shifted after previous deletions) at (307, 222) on xpath=//div[@id='elements']/* >> nth=1
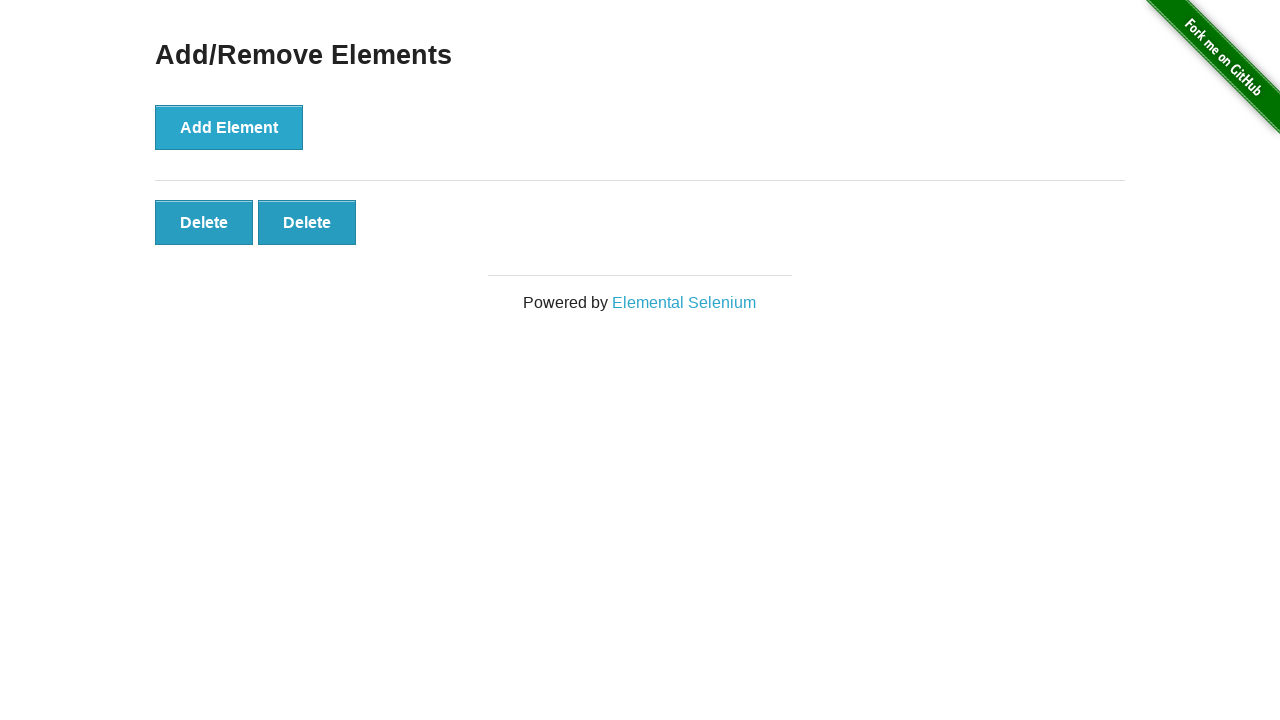

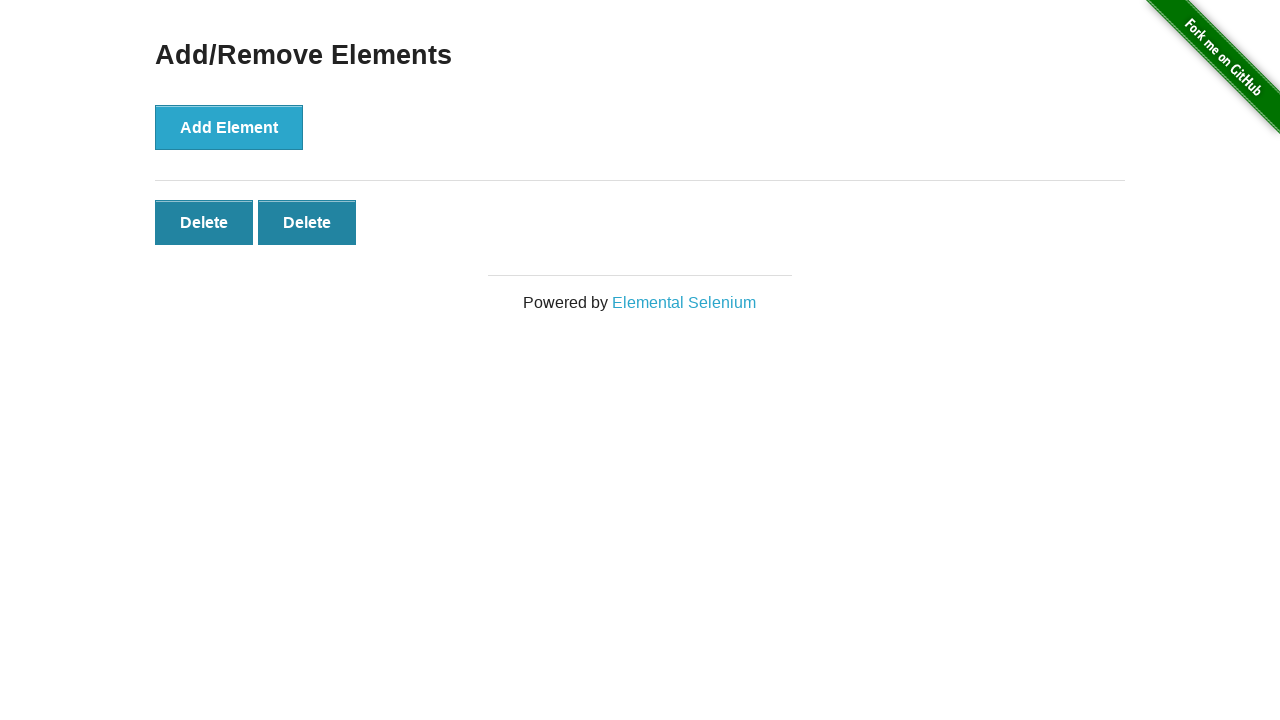